Solves a mathematical problem by extracting a value from an image attribute, calculating a result, and submitting a form with checkboxes and radio buttons

Starting URL: http://suninjuly.github.io/get_attribute.html

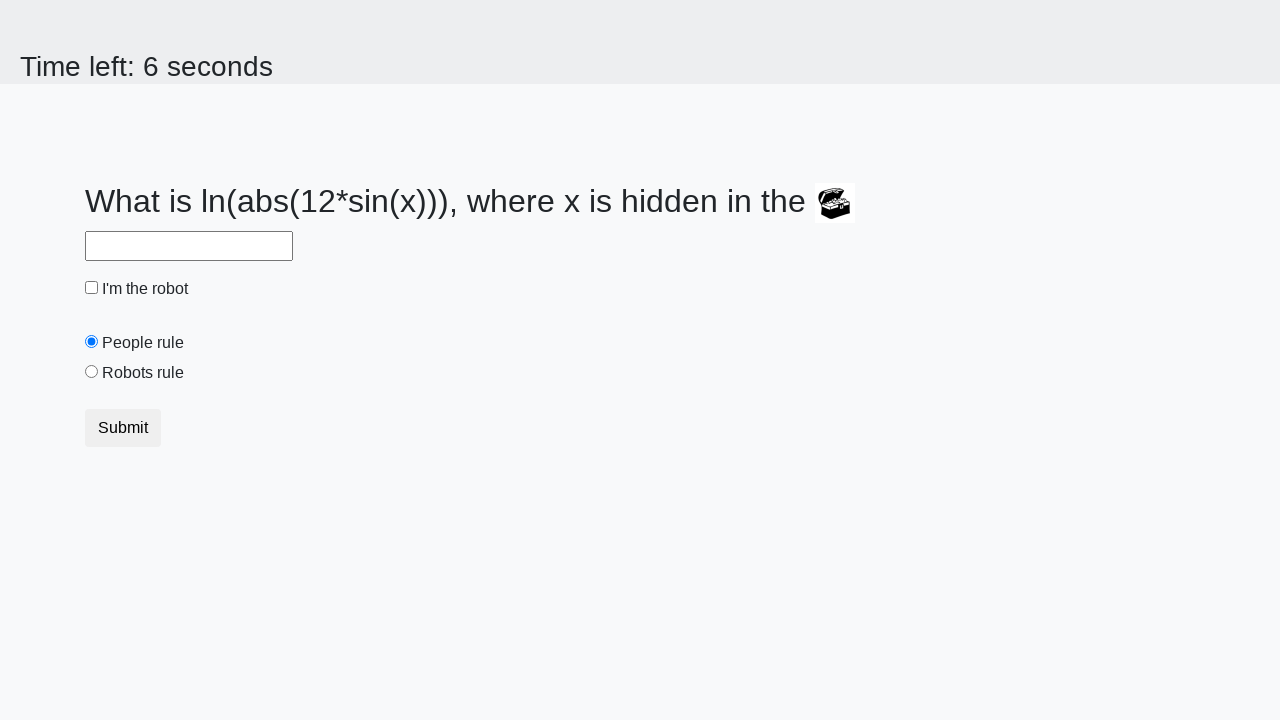

Retrieved 'valuex' attribute from treasure element
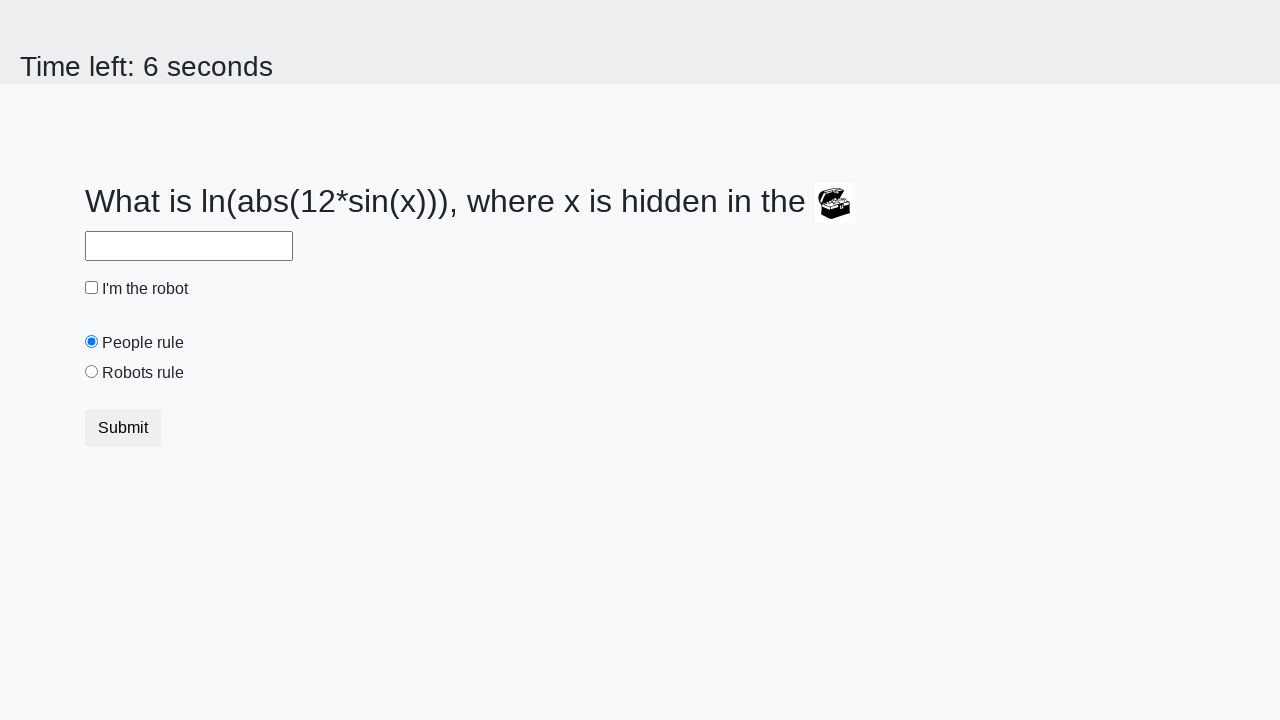

Calculated mathematical result from x_value: 2.0116039375418646
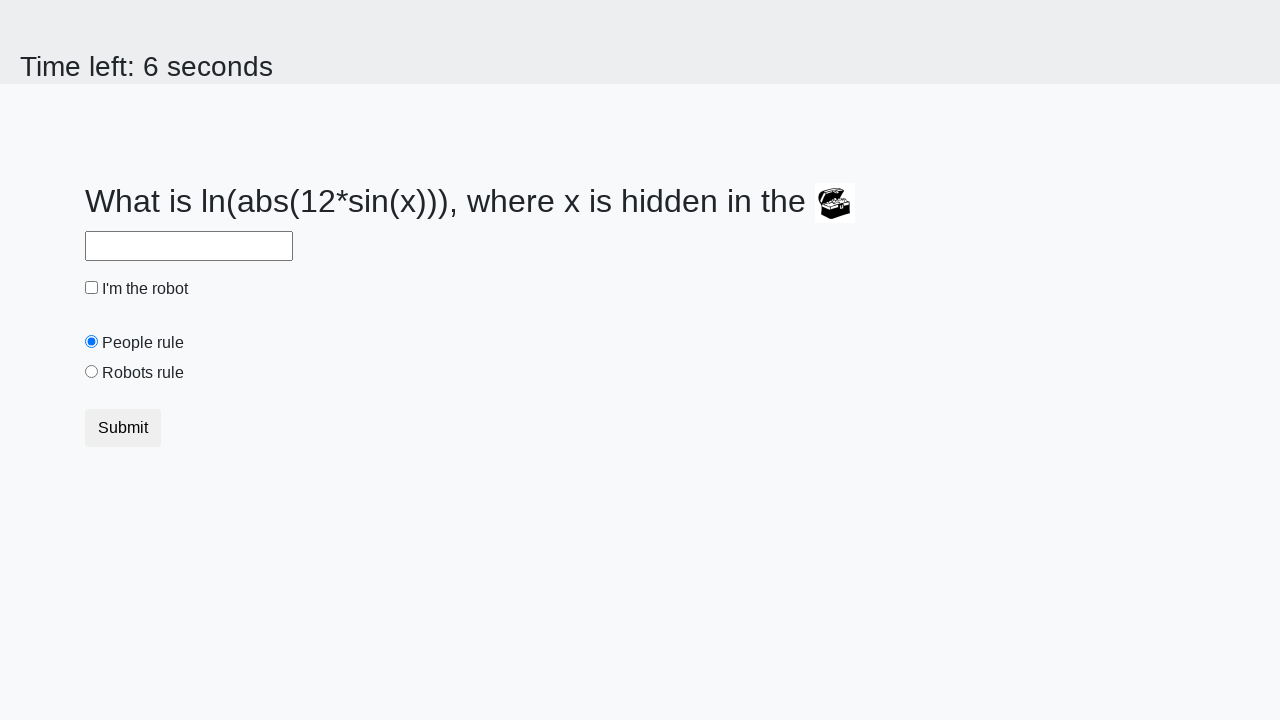

Filled answer field with calculated value on #answer
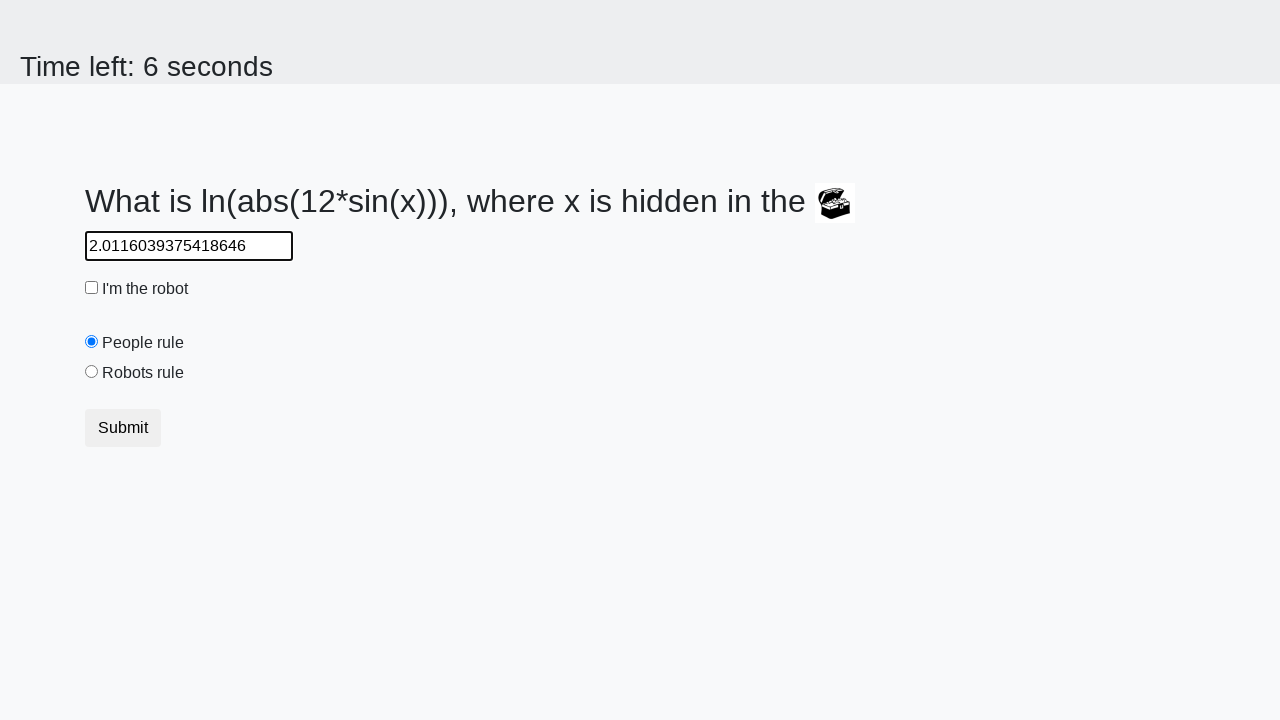

Checked the robot checkbox at (92, 288) on #robotCheckbox
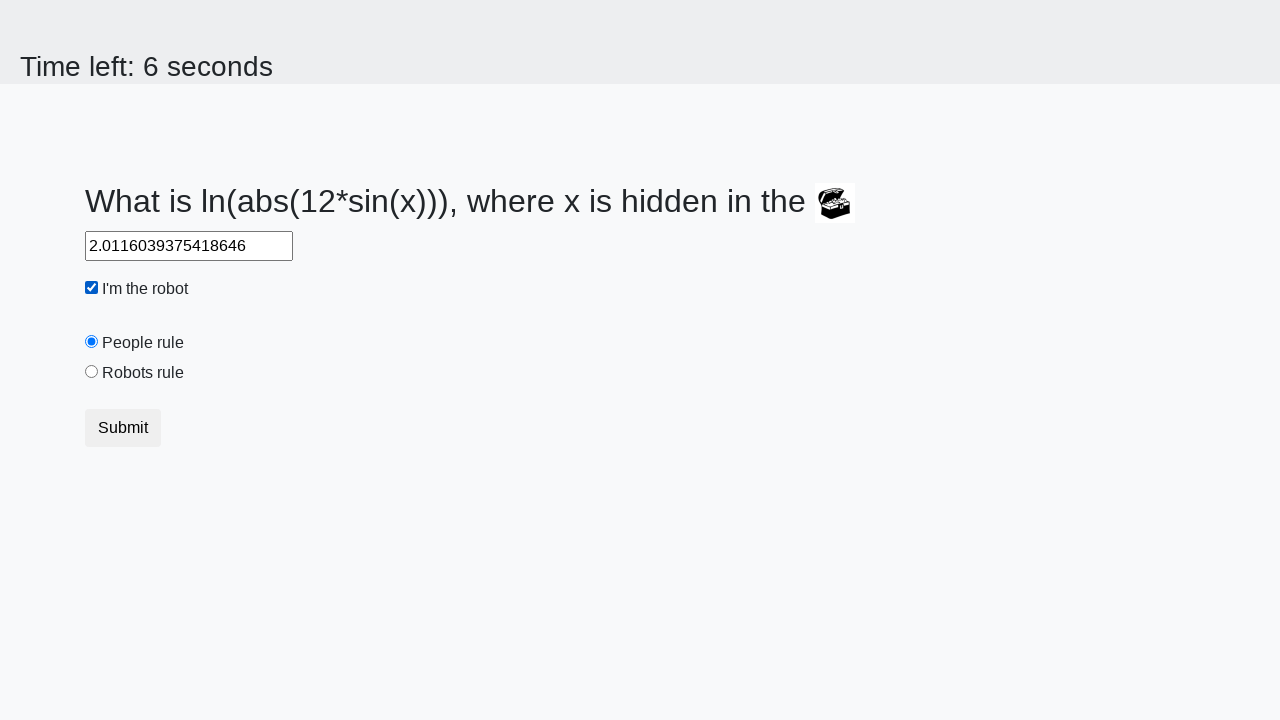

Selected the robots rule radio button at (92, 372) on #robotsRule
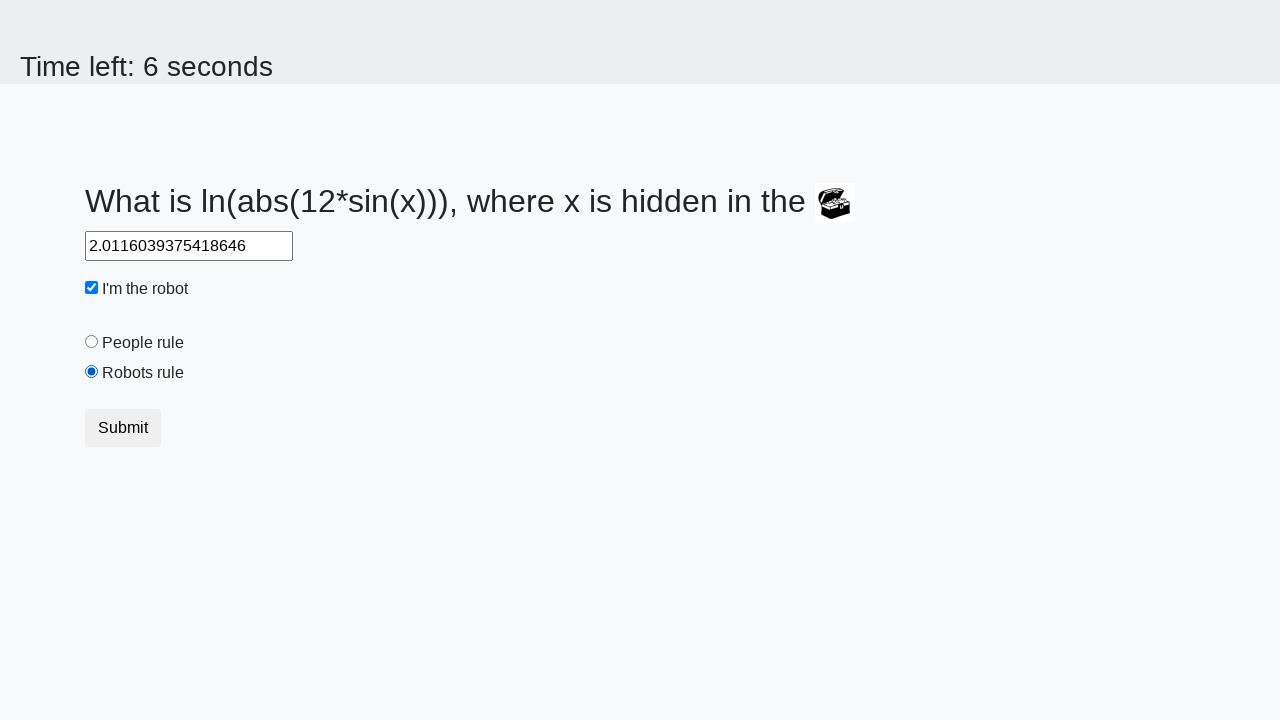

Clicked submit button to submit form at (123, 428) on button.btn
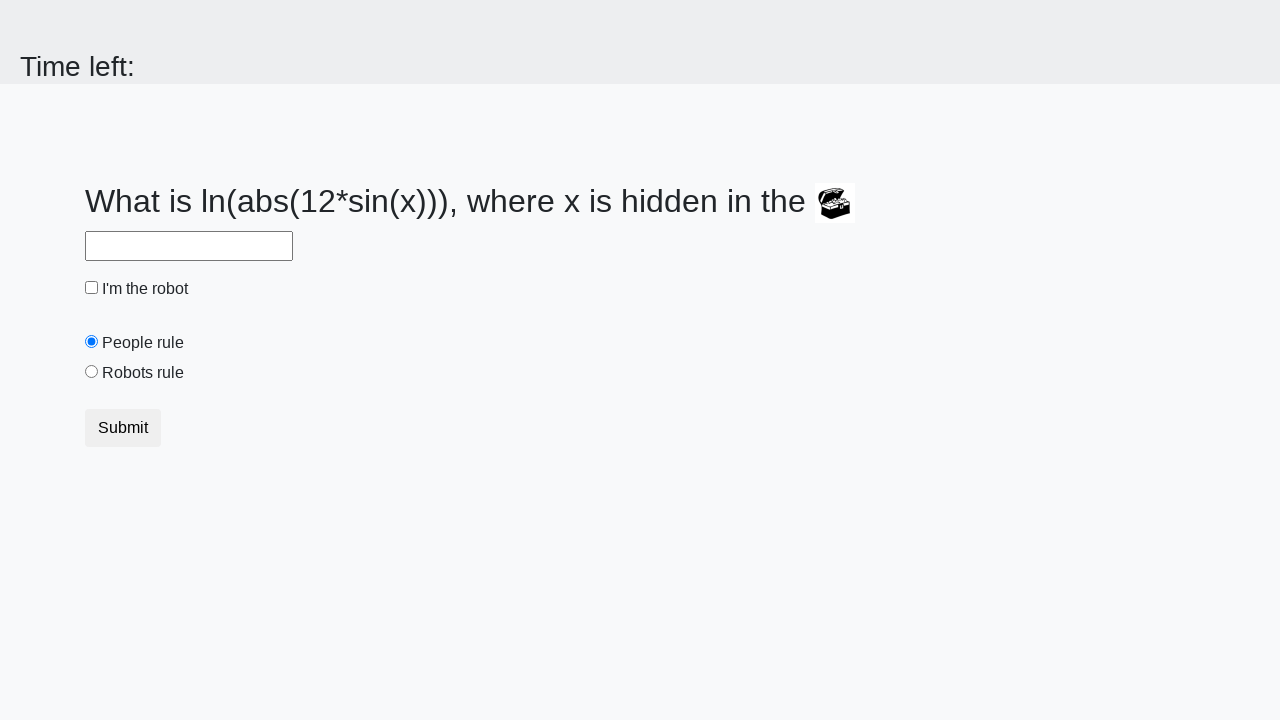

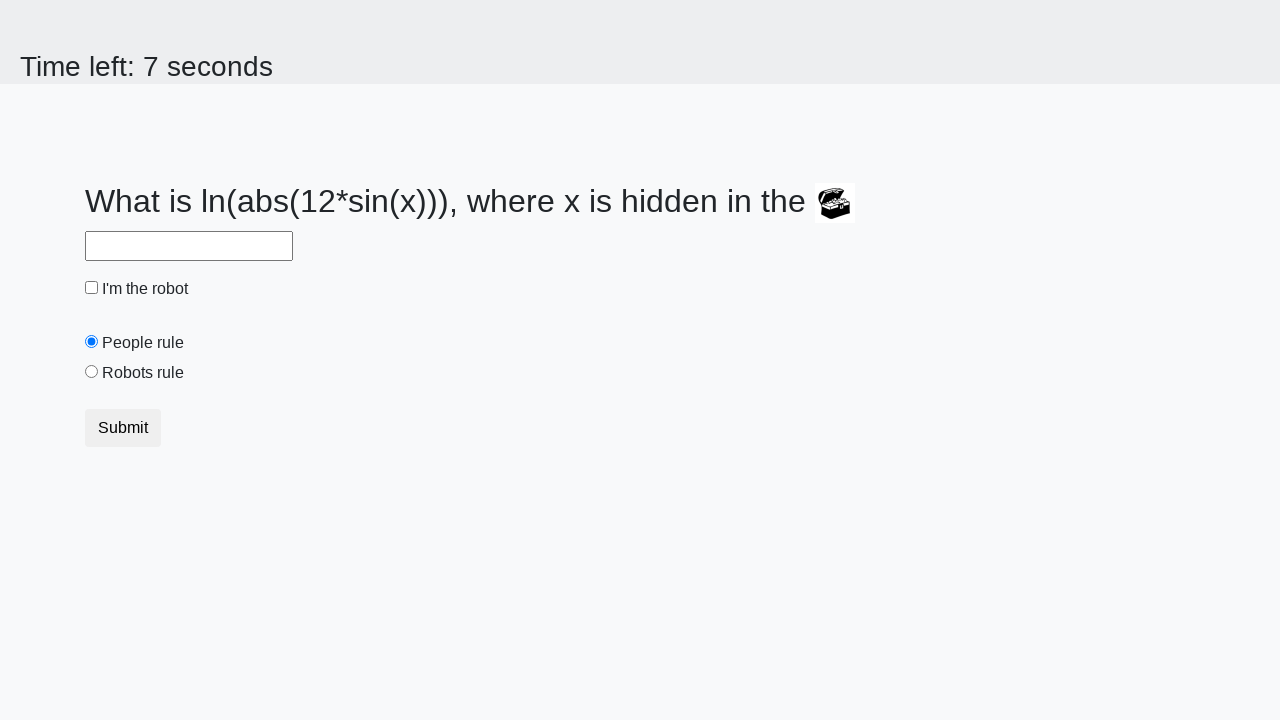